Tests that clicking Clear completed removes completed items from the list

Starting URL: https://demo.playwright.dev/todomvc

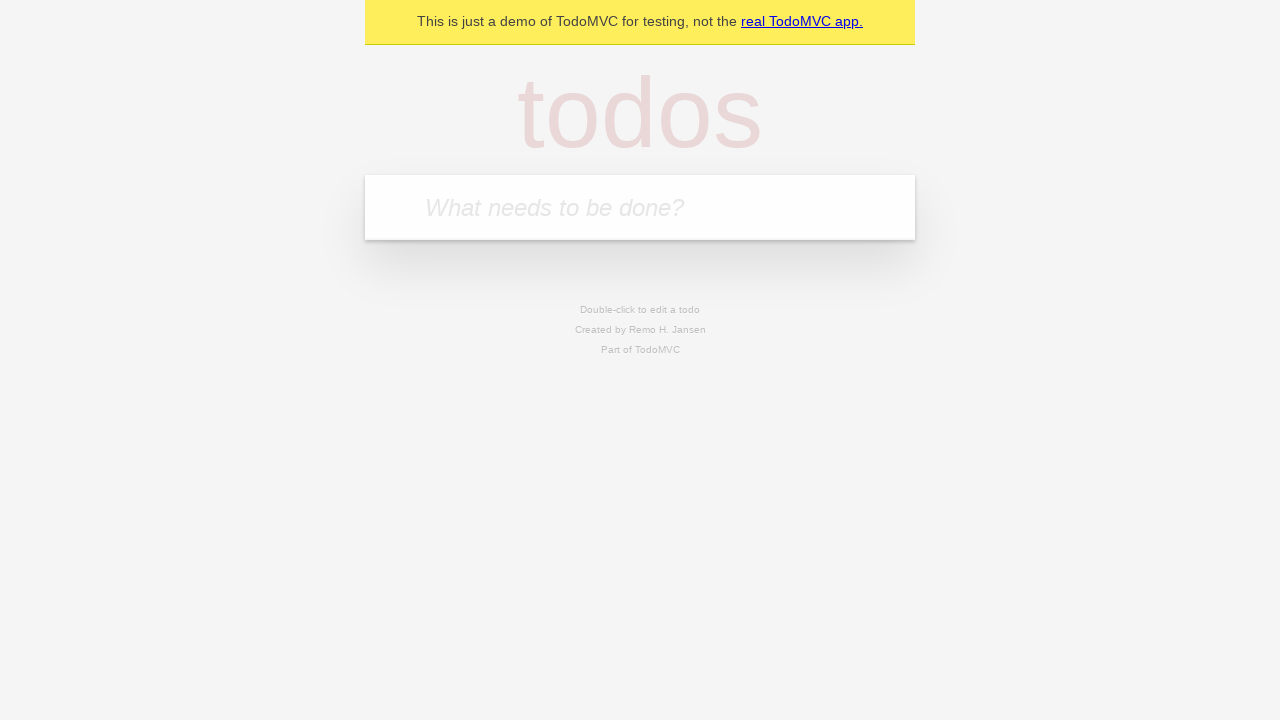

Filled todo input with 'buy some cheese' on internal:attr=[placeholder="What needs to be done?"i]
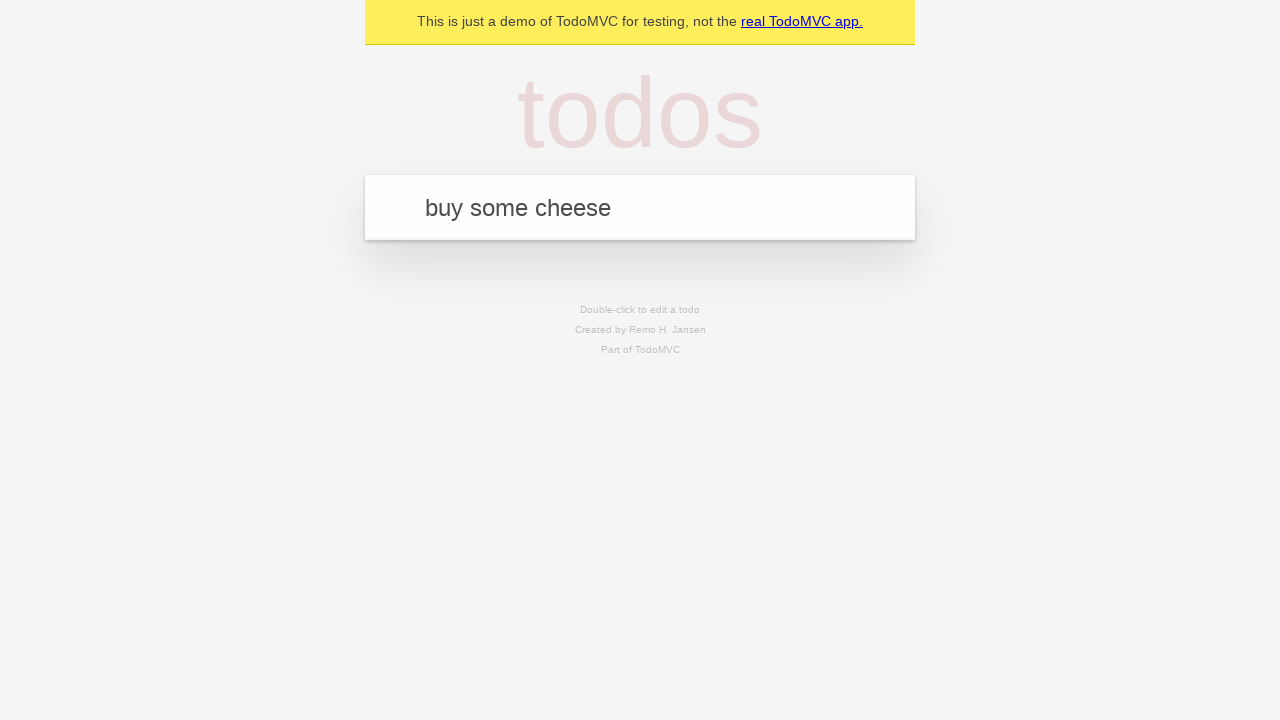

Pressed Enter to add first todo on internal:attr=[placeholder="What needs to be done?"i]
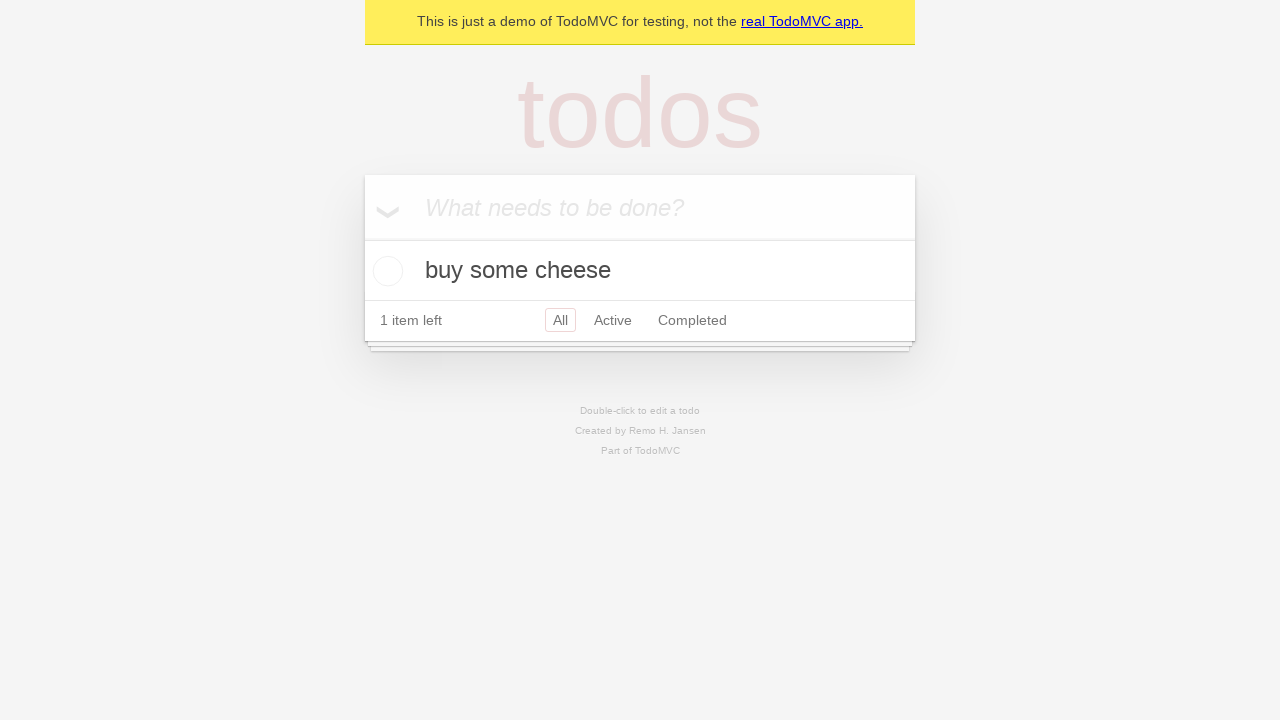

Filled todo input with 'feed the cat' on internal:attr=[placeholder="What needs to be done?"i]
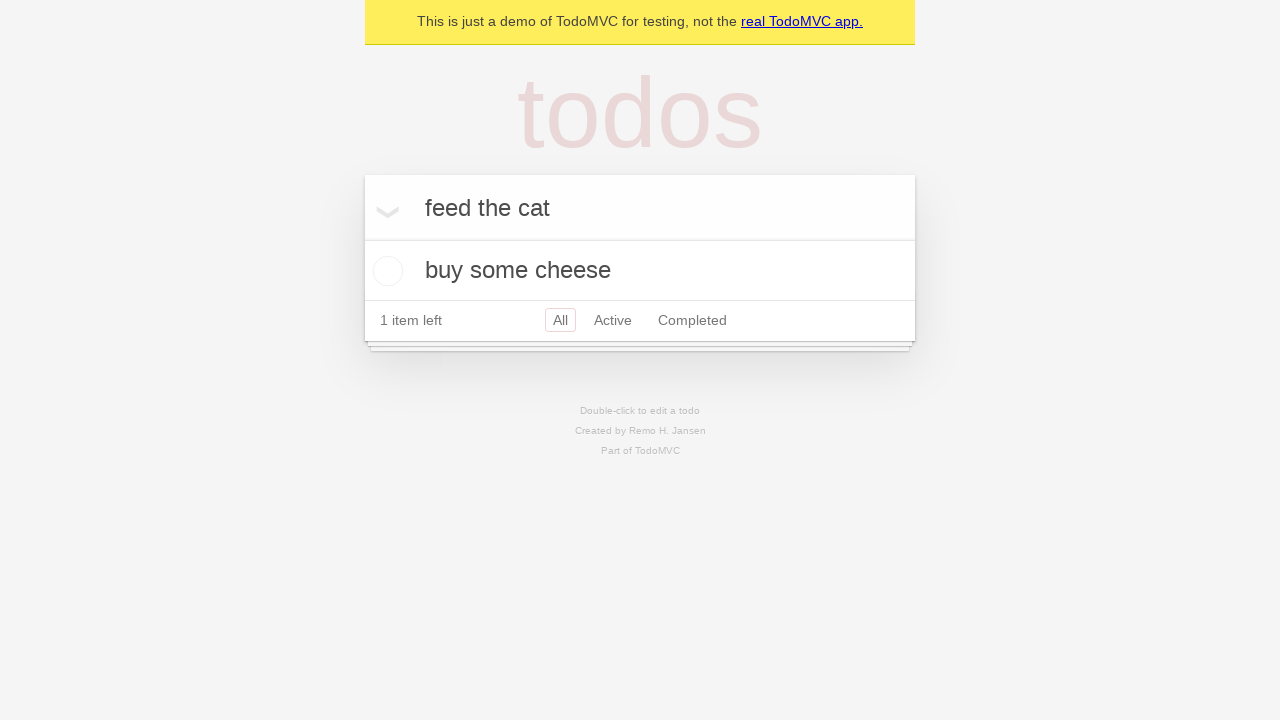

Pressed Enter to add second todo on internal:attr=[placeholder="What needs to be done?"i]
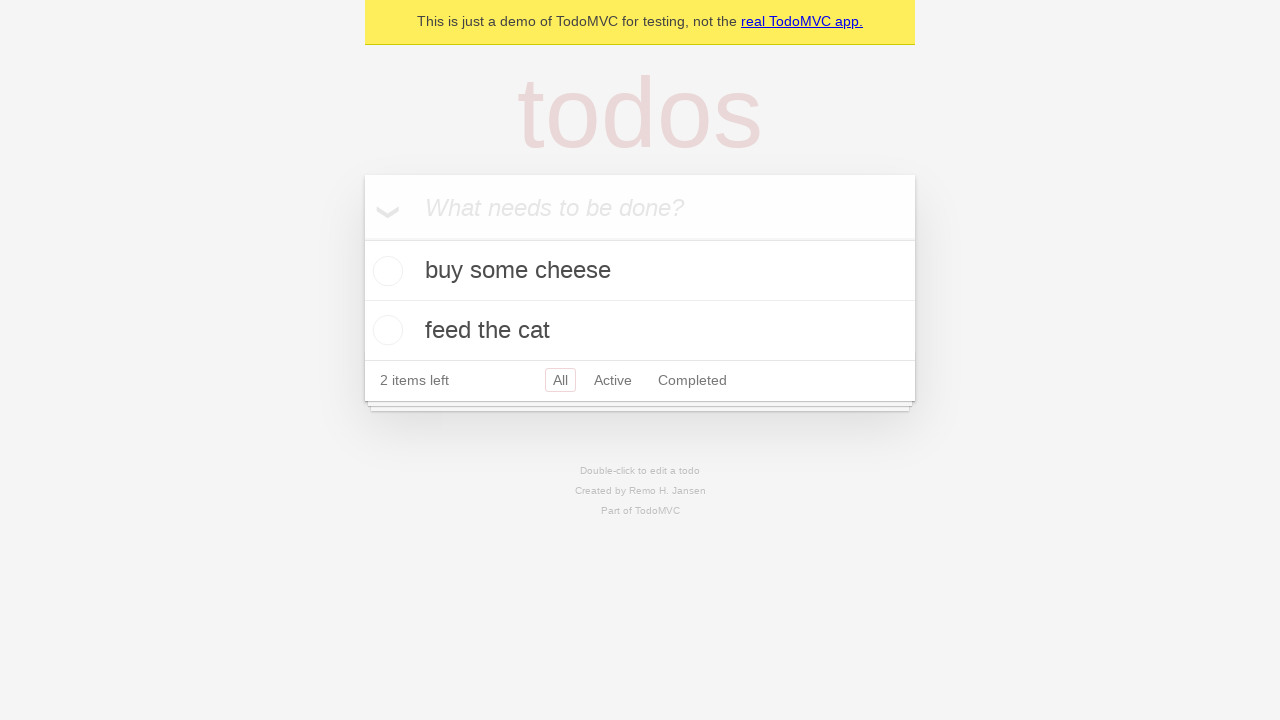

Filled todo input with 'book a doctors appointment' on internal:attr=[placeholder="What needs to be done?"i]
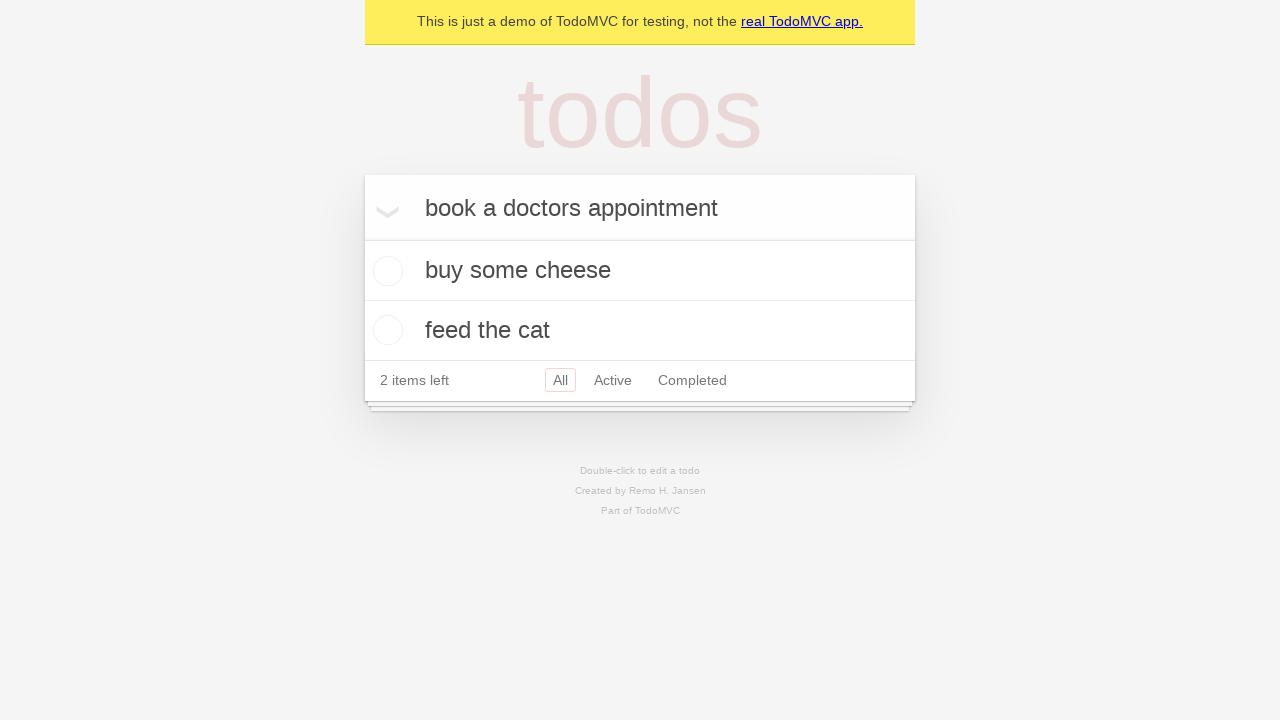

Pressed Enter to add third todo on internal:attr=[placeholder="What needs to be done?"i]
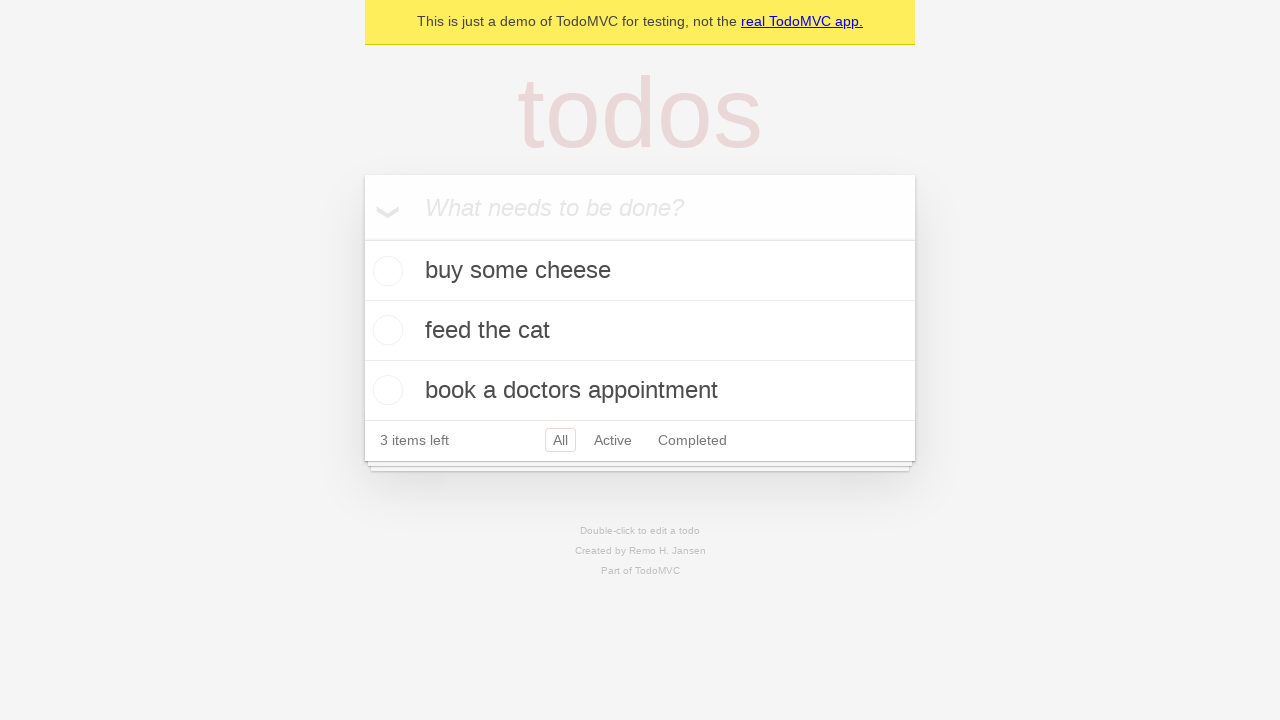

Checked the second todo item to mark as completed at (385, 330) on internal:testid=[data-testid="todo-item"s] >> nth=1 >> internal:role=checkbox
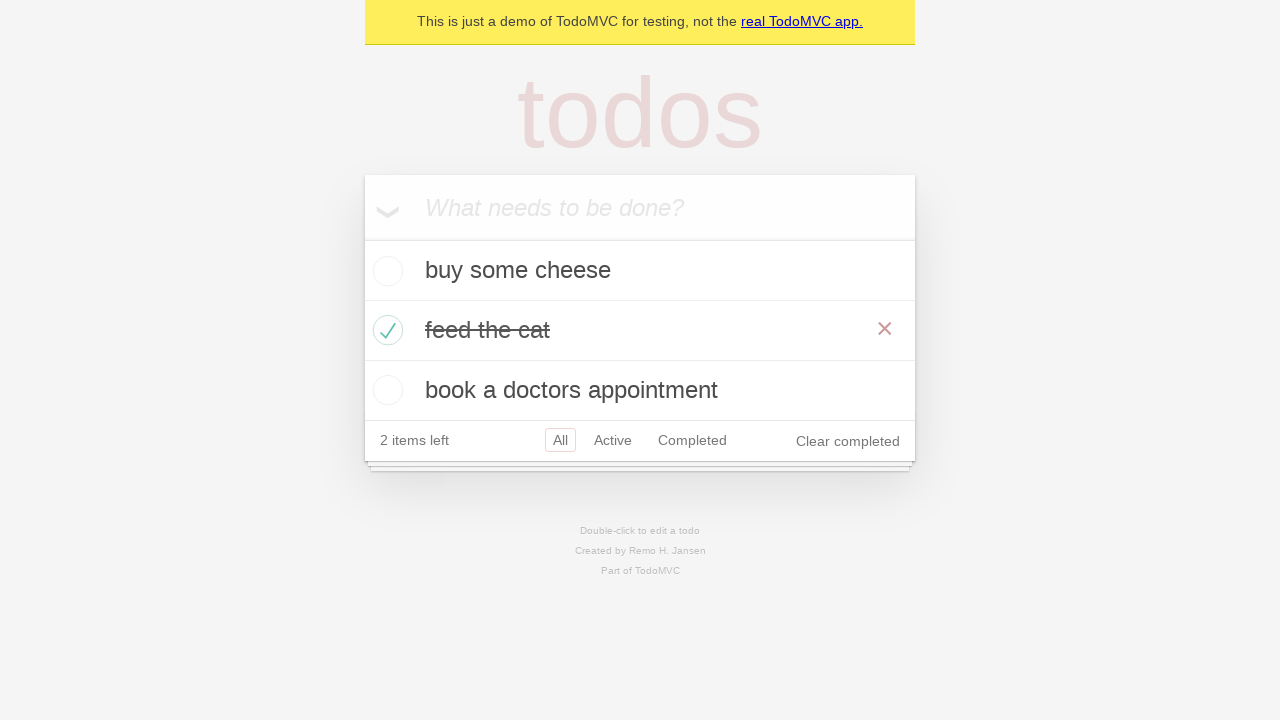

Clicked 'Clear completed' button to remove completed items at (848, 441) on internal:role=button[name="Clear completed"i]
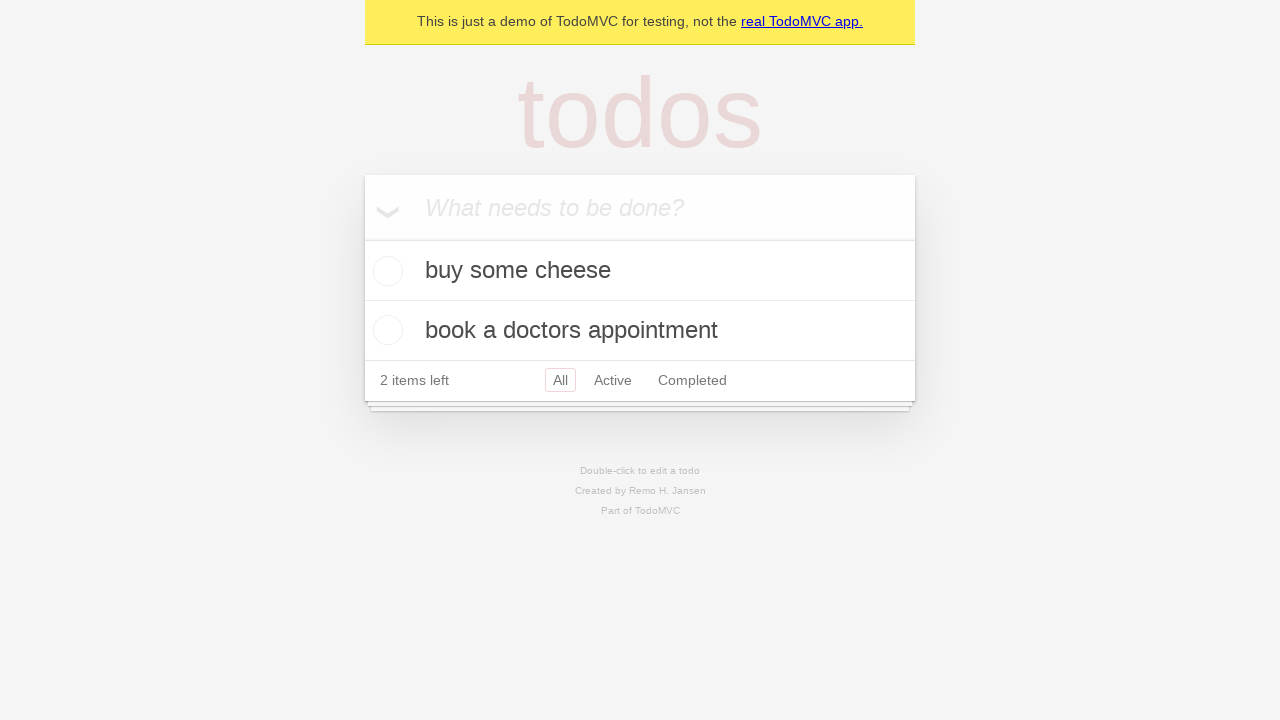

Waited for todo list to update after clearing completed items
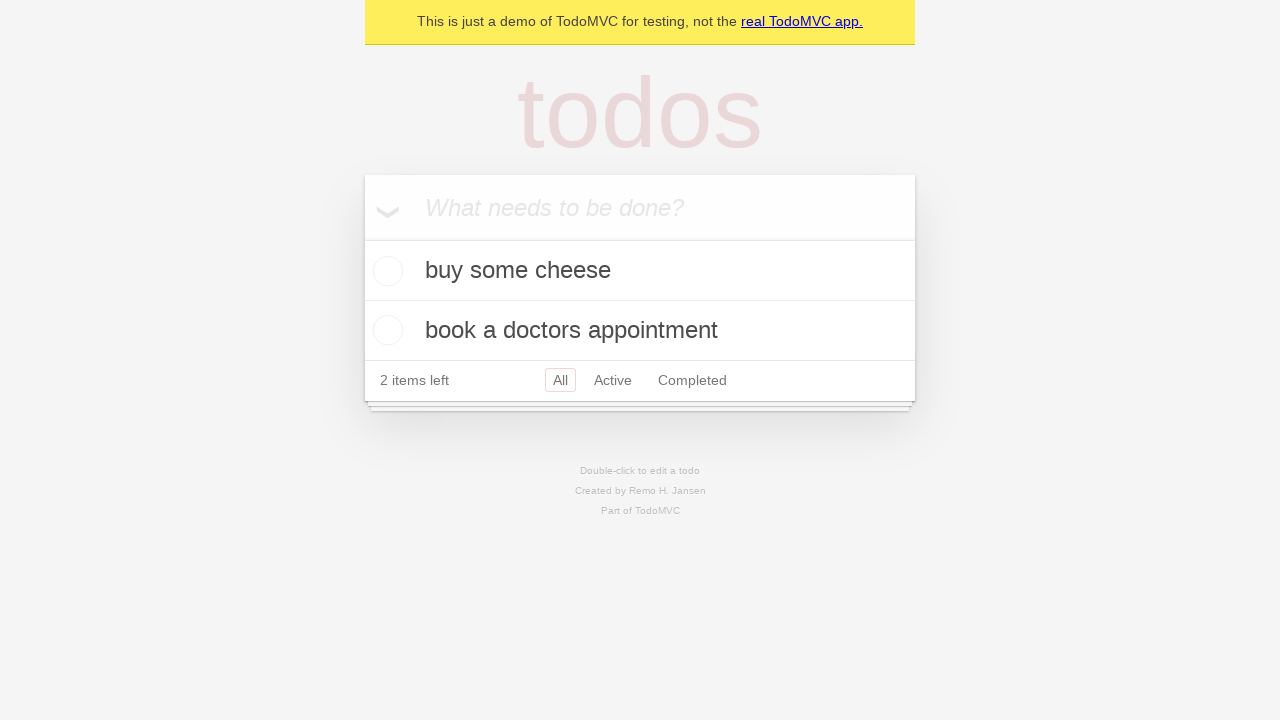

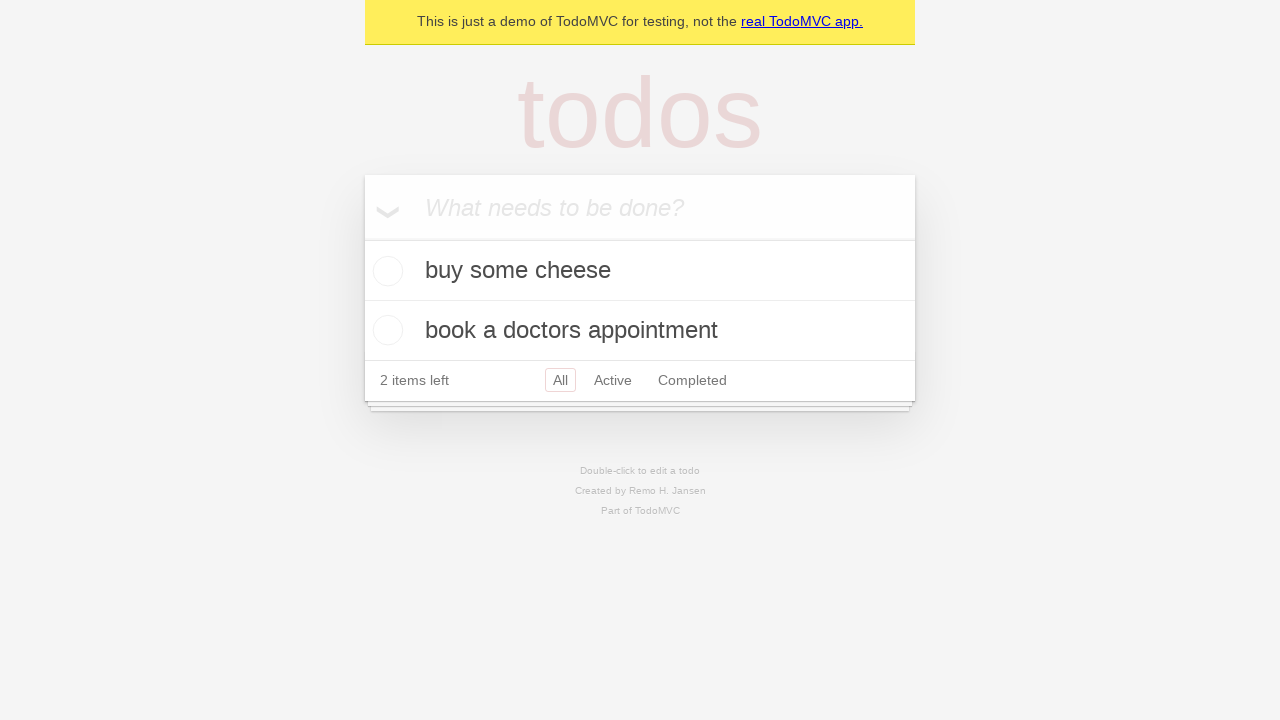